Verifies that the copyright information is displayed correctly at the bottom of the login page

Starting URL: https://opensource-demo.orangehrmlive.com/web/index.php/auth/login

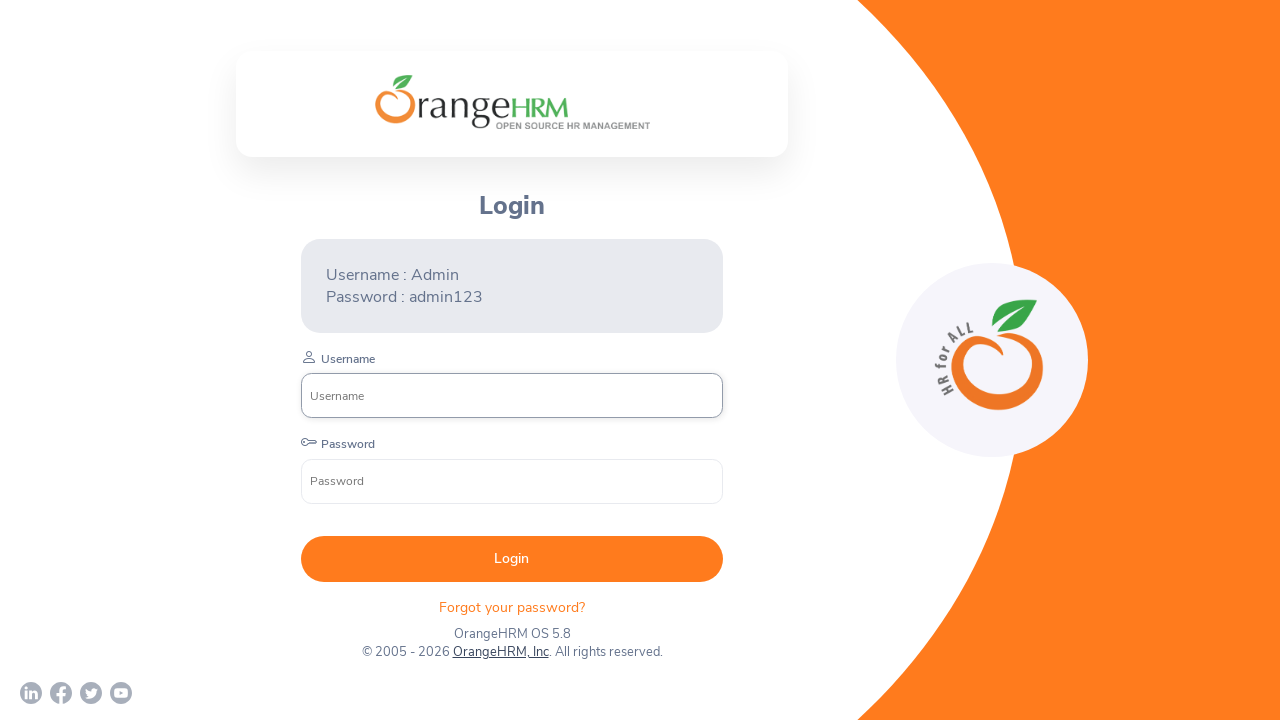

Located copyright wrapper element
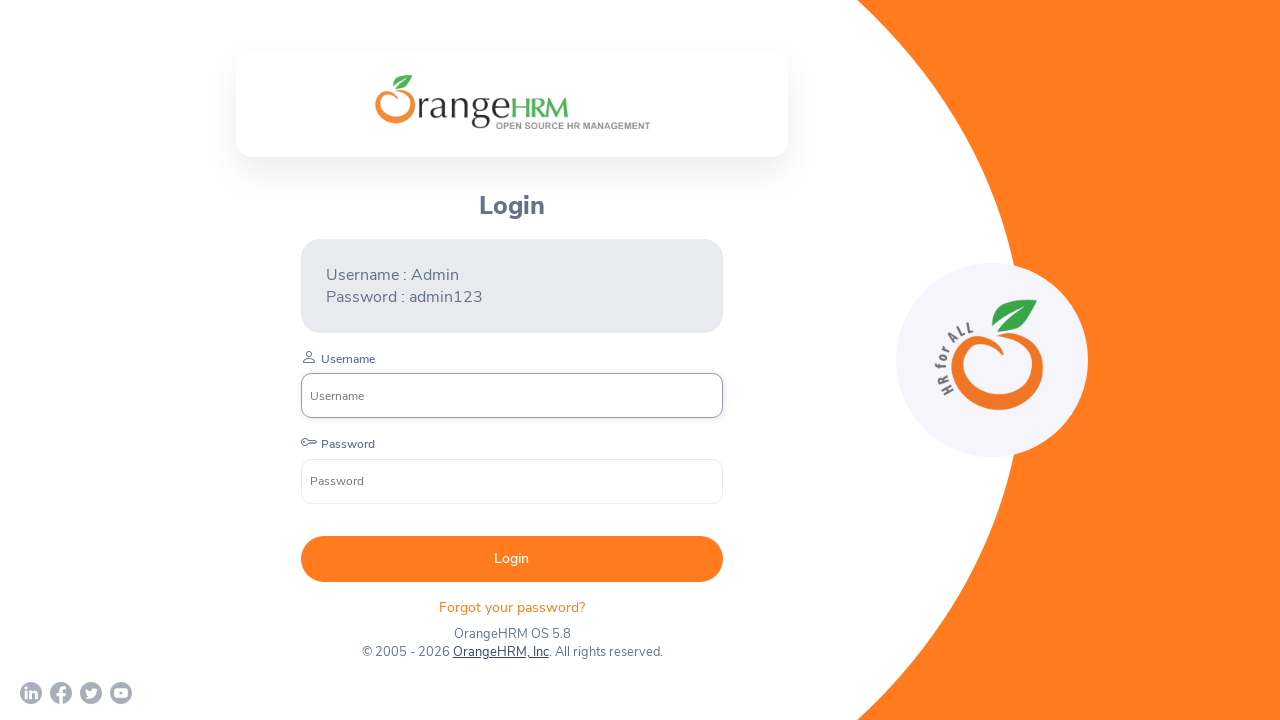

Copyright information element is visible at the bottom of the login page
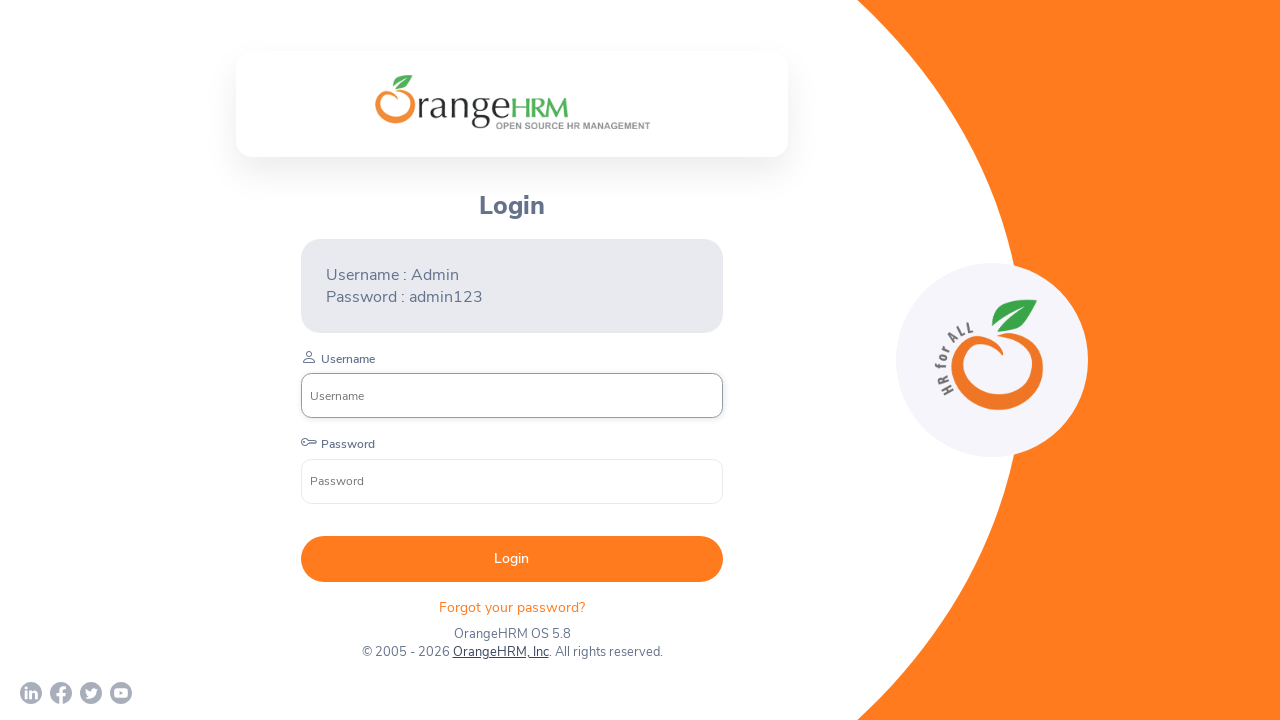

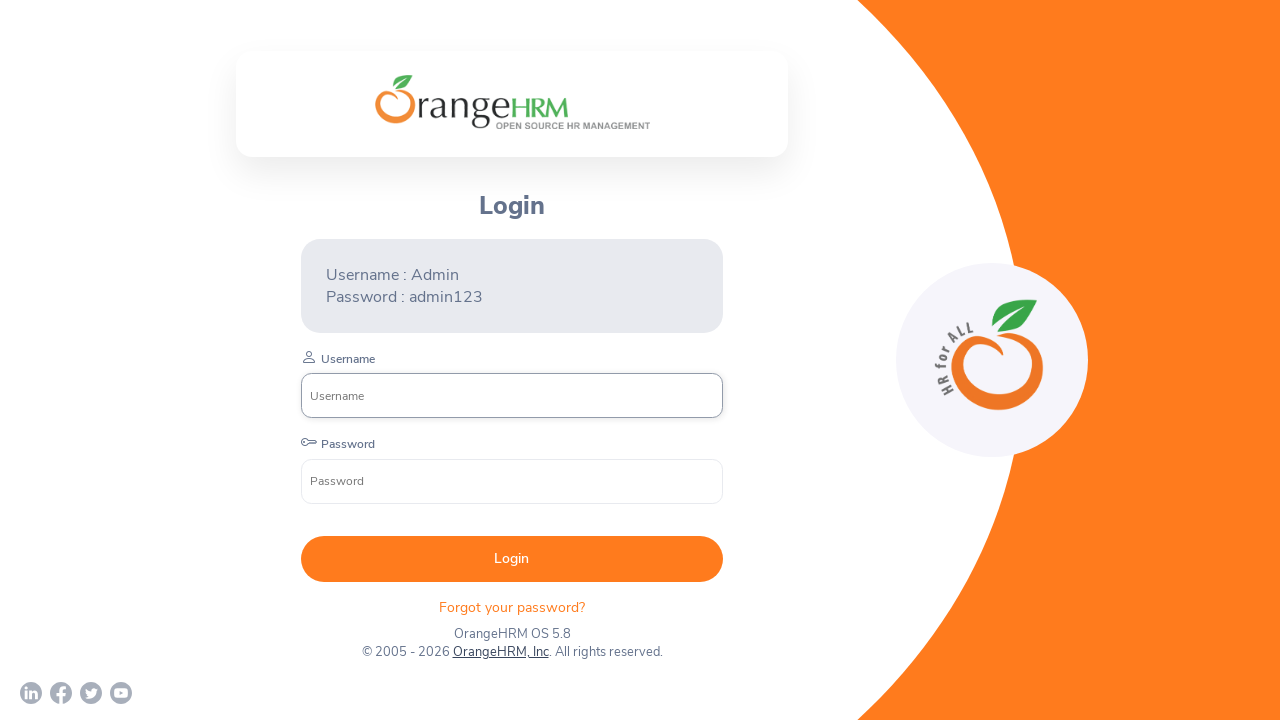